Tests keyboard and mouse input functionality by clicking on a name field, entering a name, and clicking a button on a form testing website

Starting URL: http://formy-project.herokuapp.com/keypress

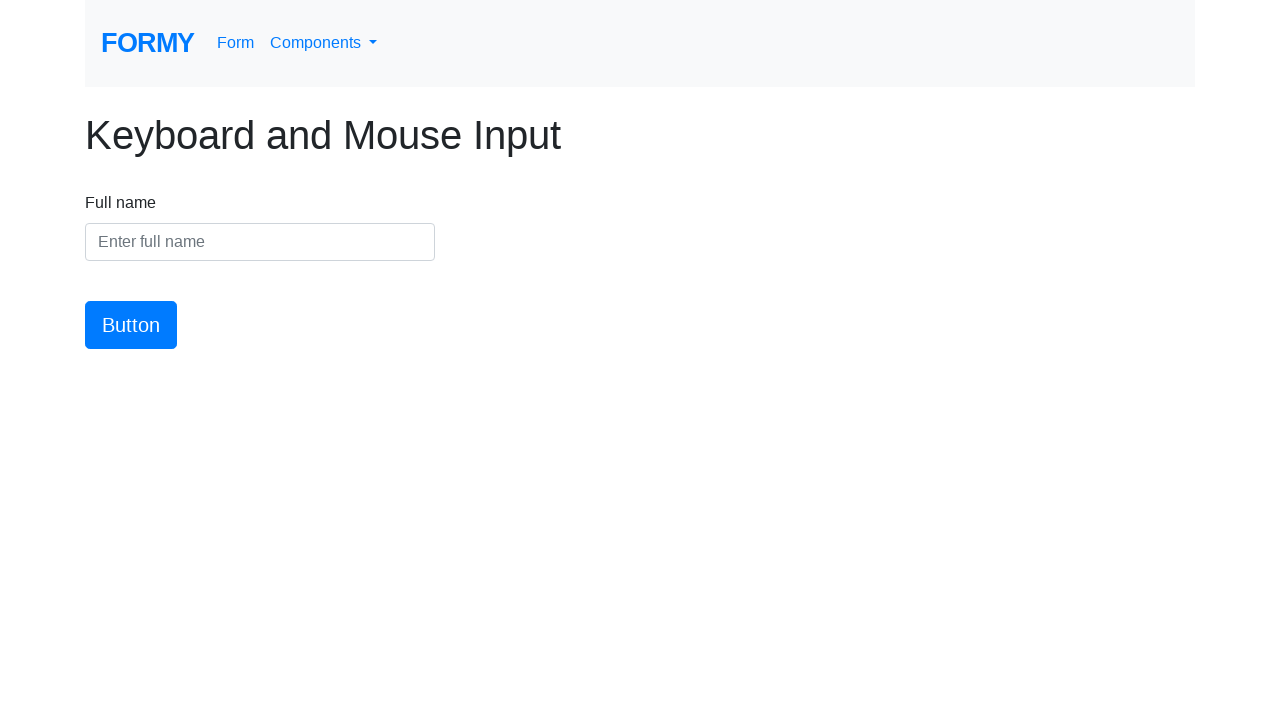

Clicked on the name input field at (260, 242) on #name
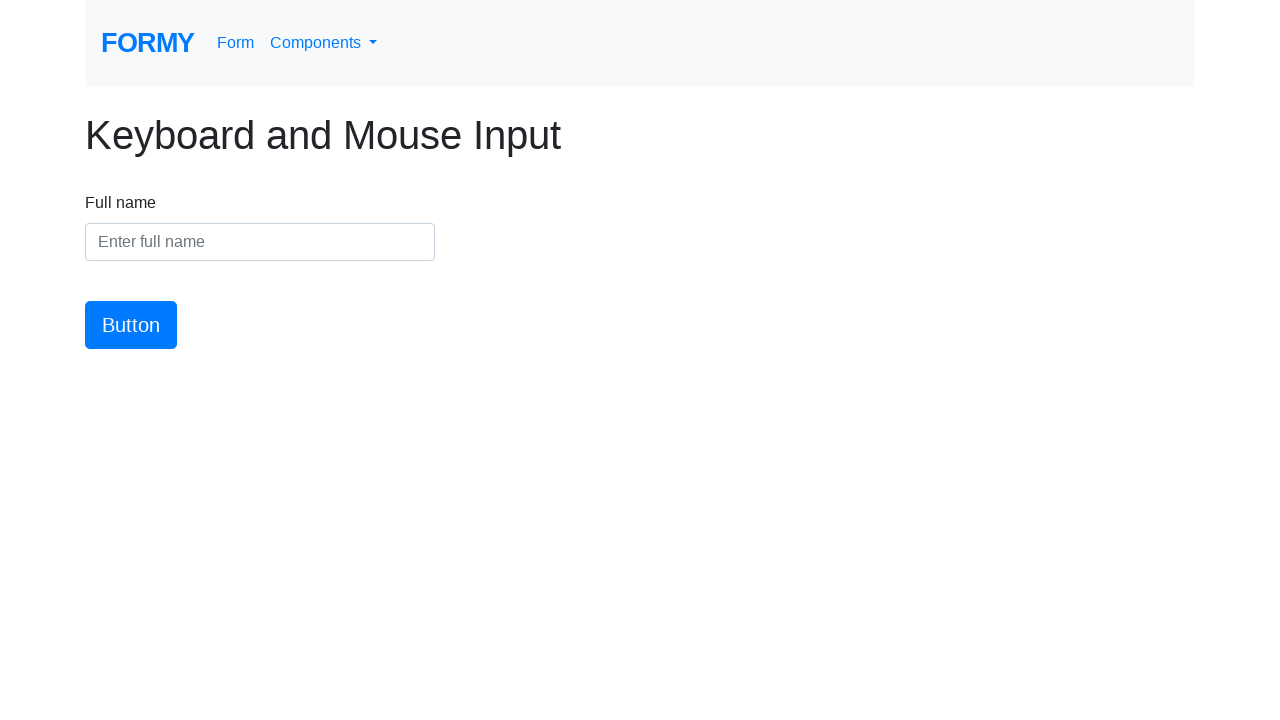

Entered name 'Zina Mazurkevych' into the name field on #name
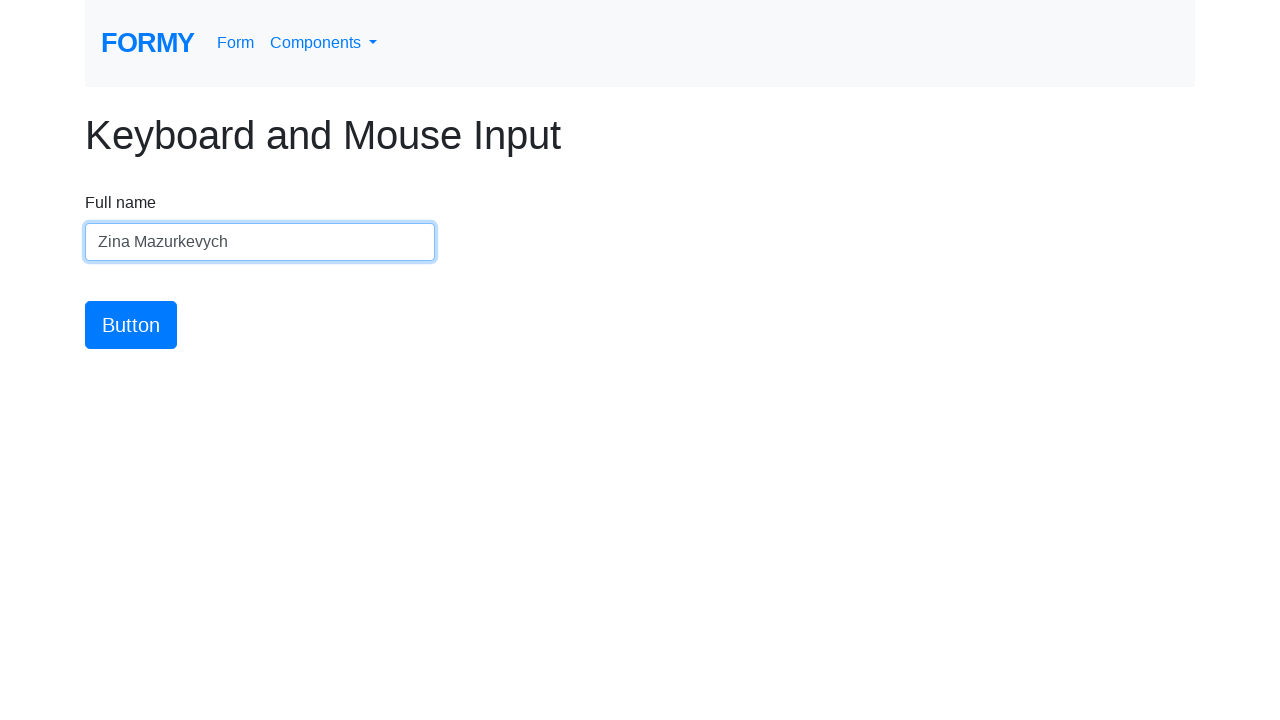

Clicked the submit button at (131, 325) on #button
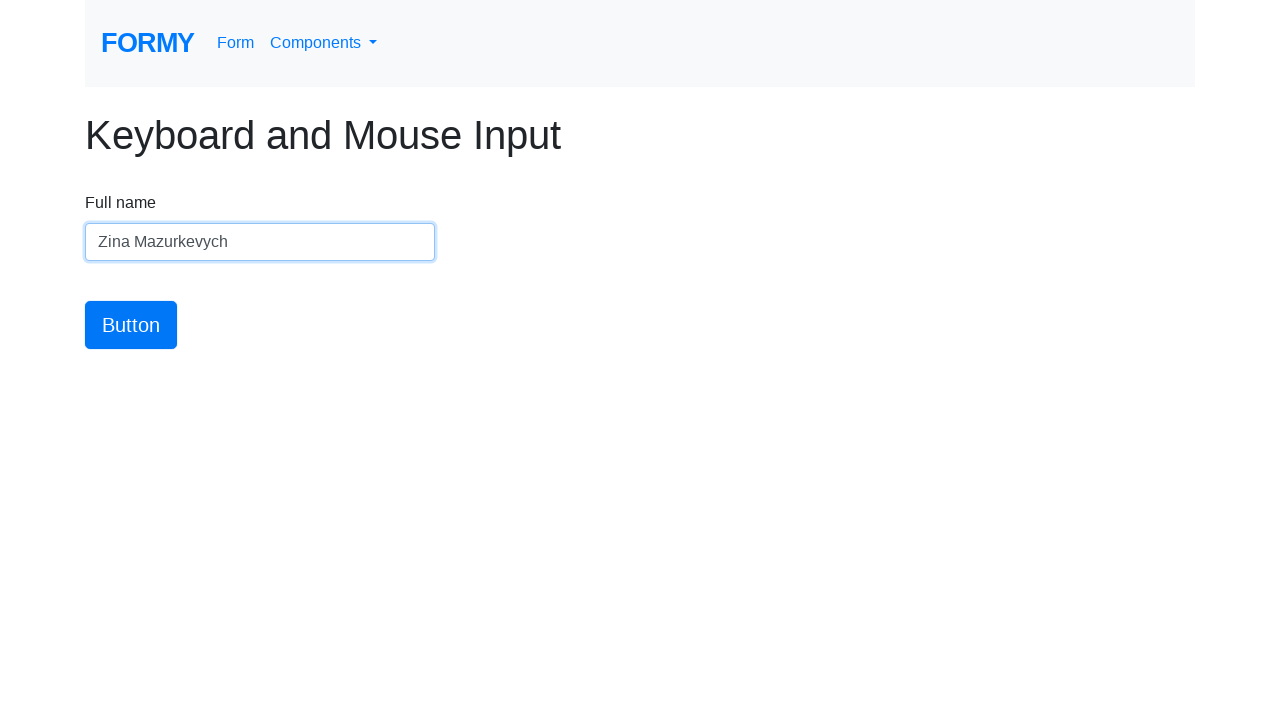

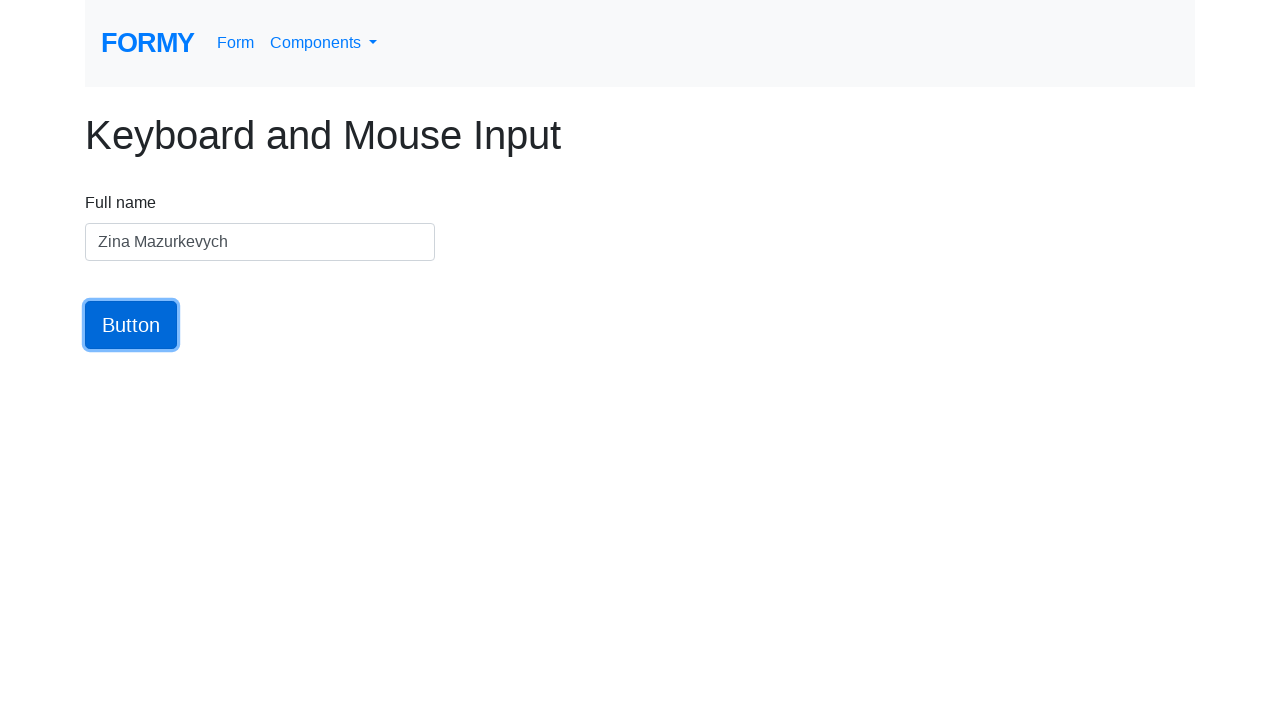